Tests dropdown functionality on a travel booking site by selecting currency and adjusting passenger count

Starting URL: https://rahulshettyacademy.com/dropdownsPractise/

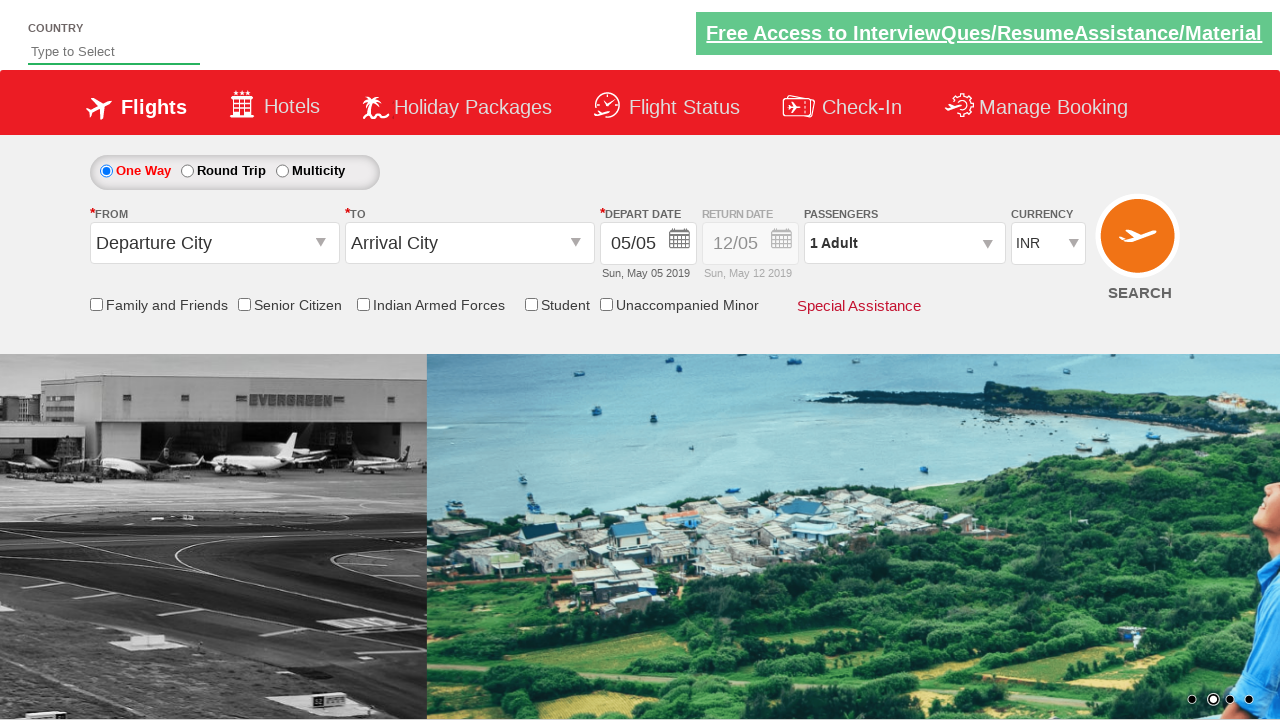

Selected AED currency from dropdown on #ctl00_mainContent_DropDownListCurrency
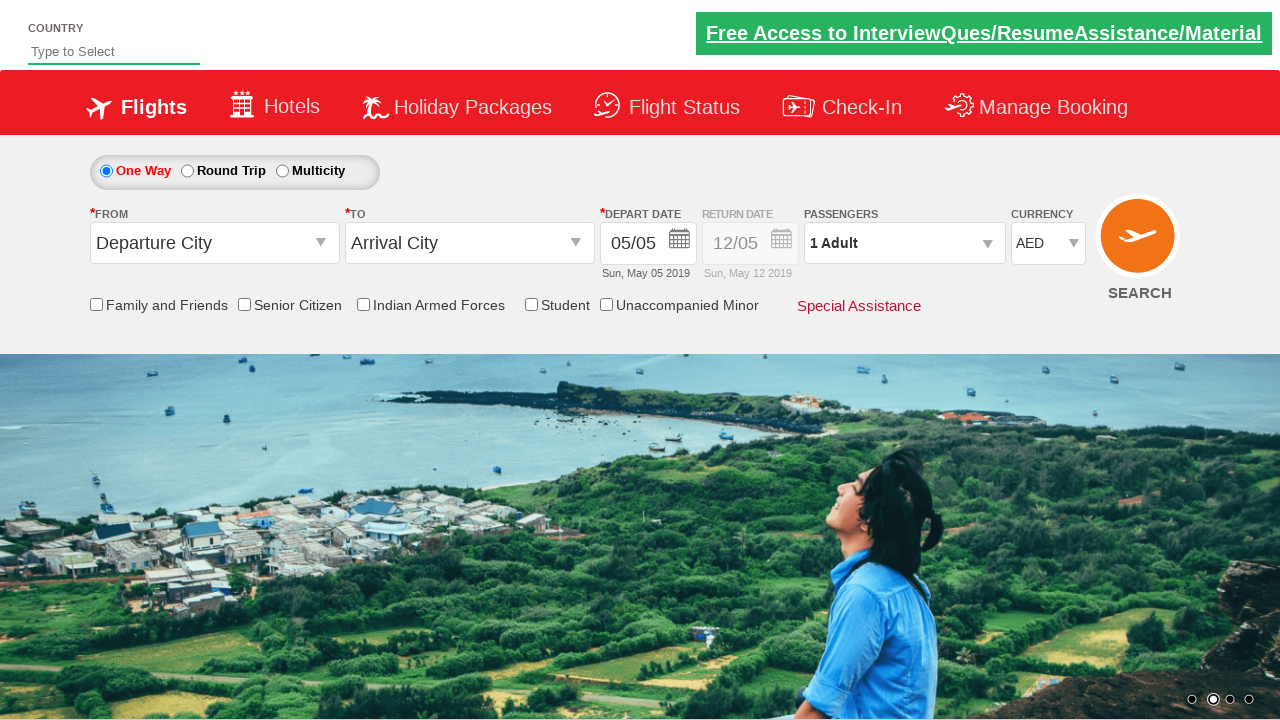

Clicked passenger info dropdown to open at (904, 243) on #divpaxinfo
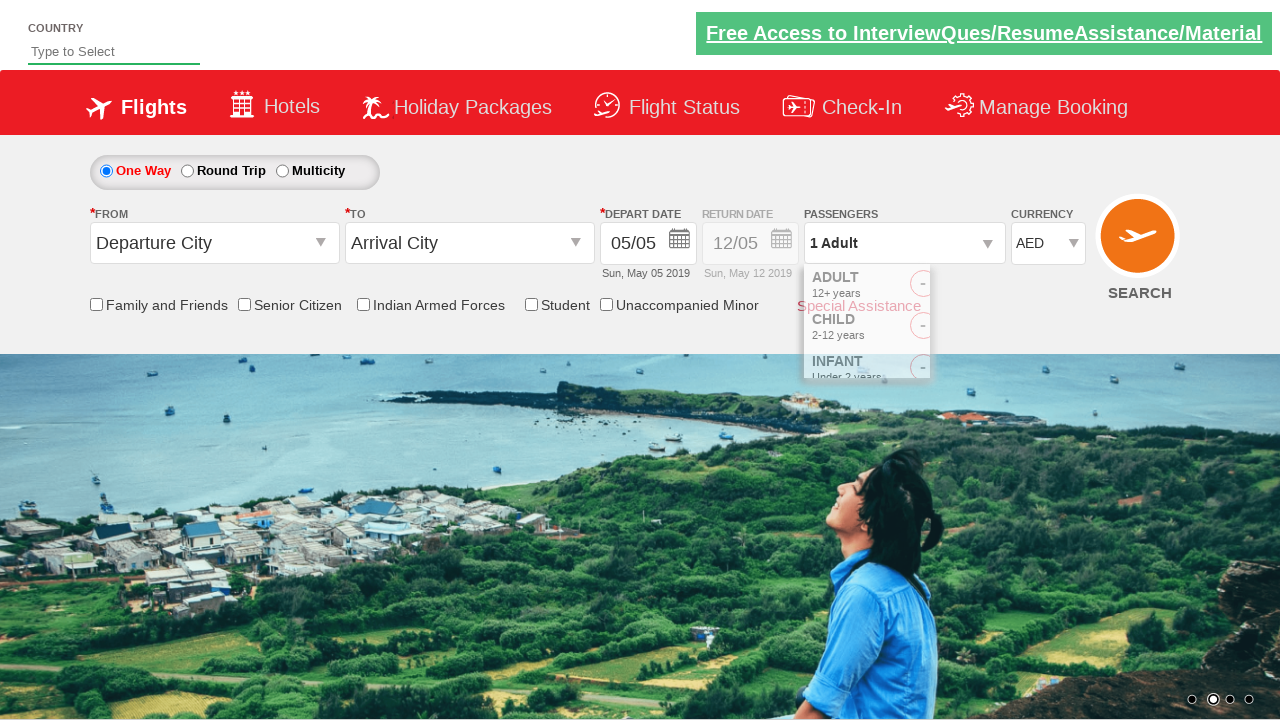

Clicked adult increment button (iteration 1/5) at (982, 288) on #hrefIncAdt
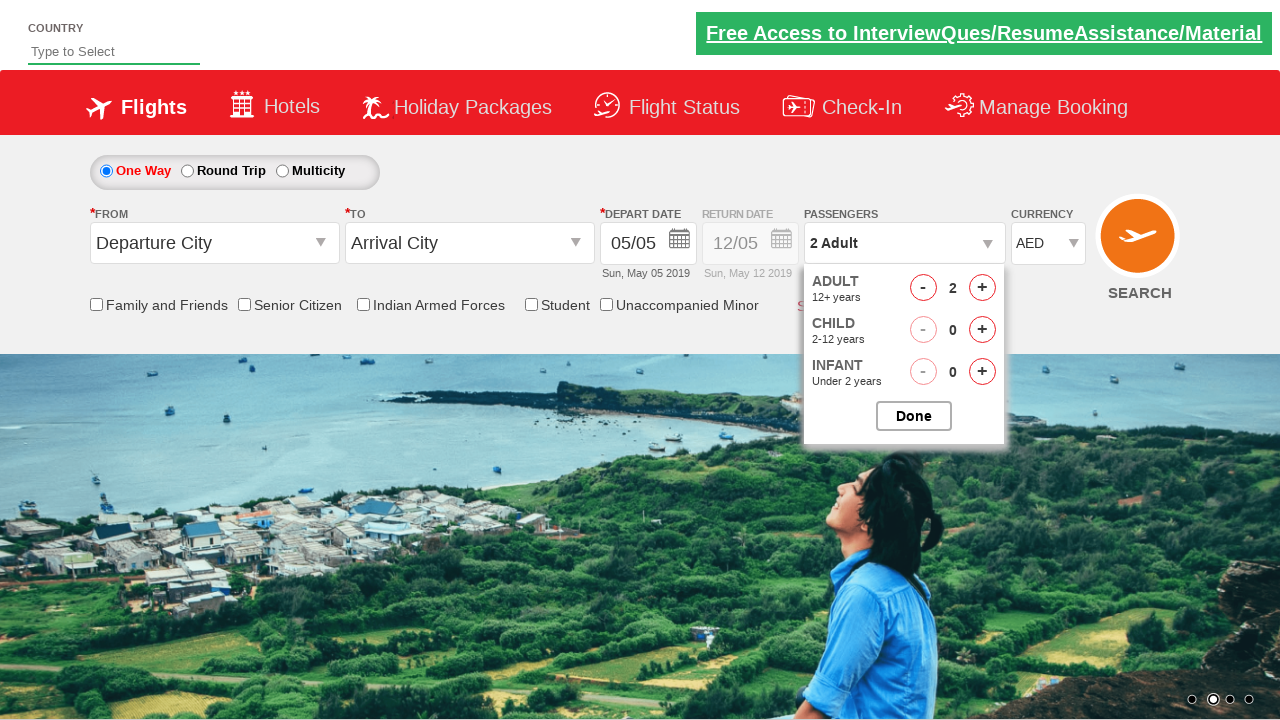

Clicked adult increment button (iteration 2/5) at (982, 288) on #hrefIncAdt
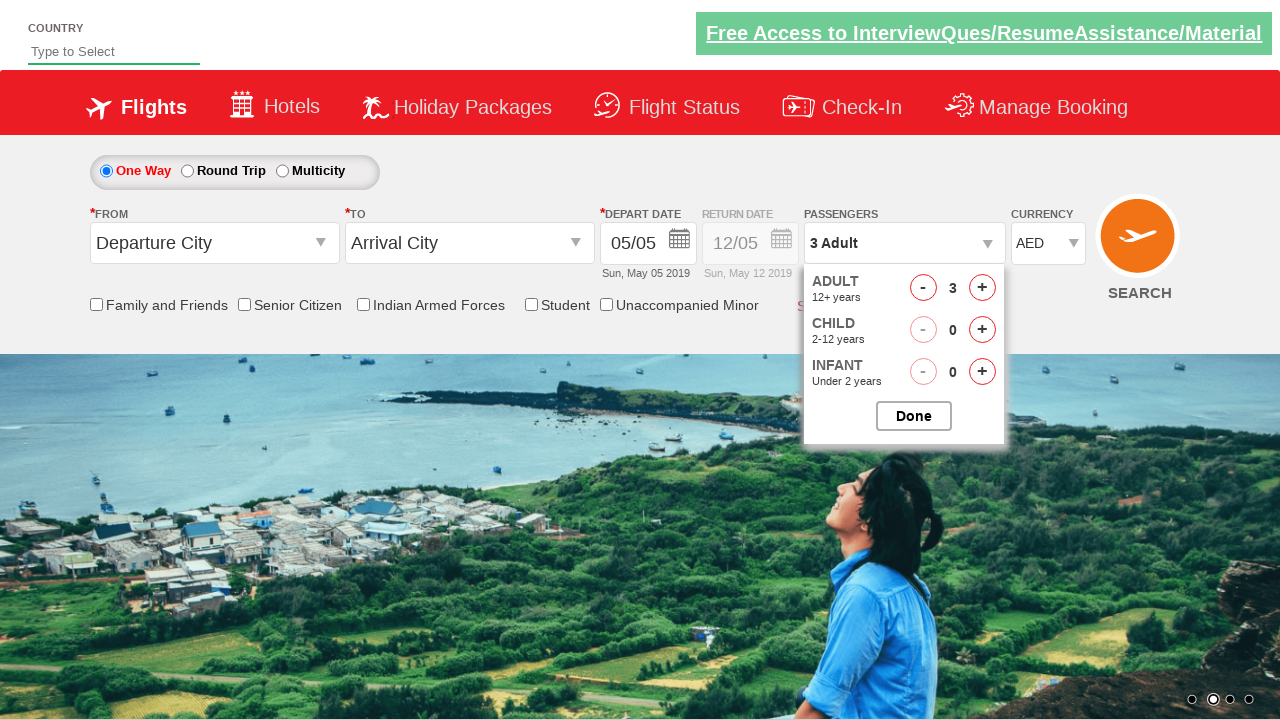

Clicked adult increment button (iteration 3/5) at (982, 288) on #hrefIncAdt
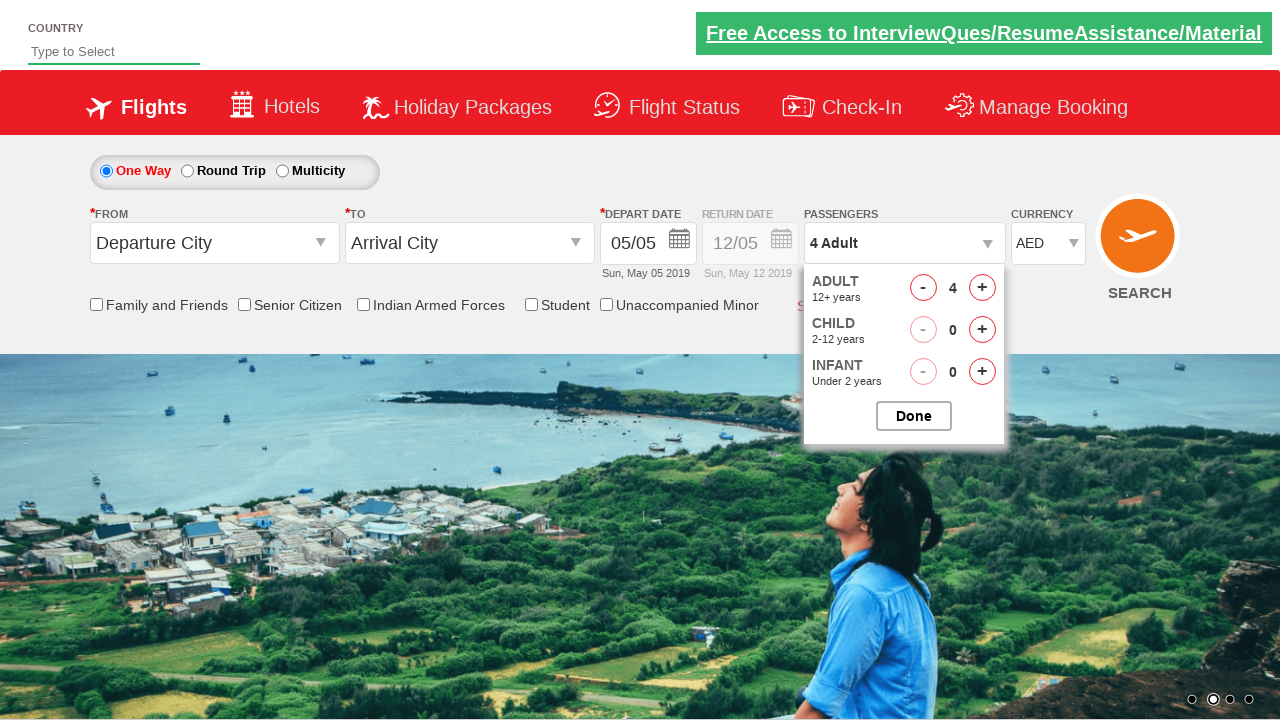

Clicked adult increment button (iteration 4/5) at (982, 288) on #hrefIncAdt
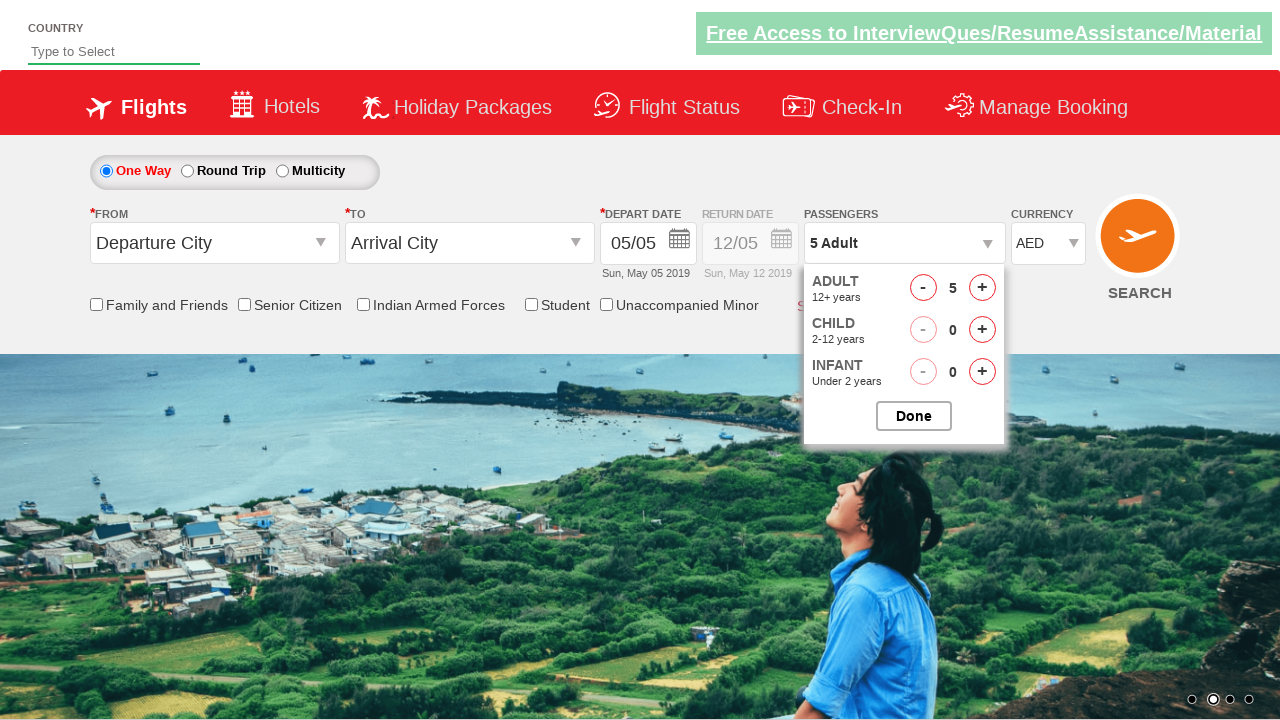

Clicked adult increment button (iteration 5/5) at (982, 288) on #hrefIncAdt
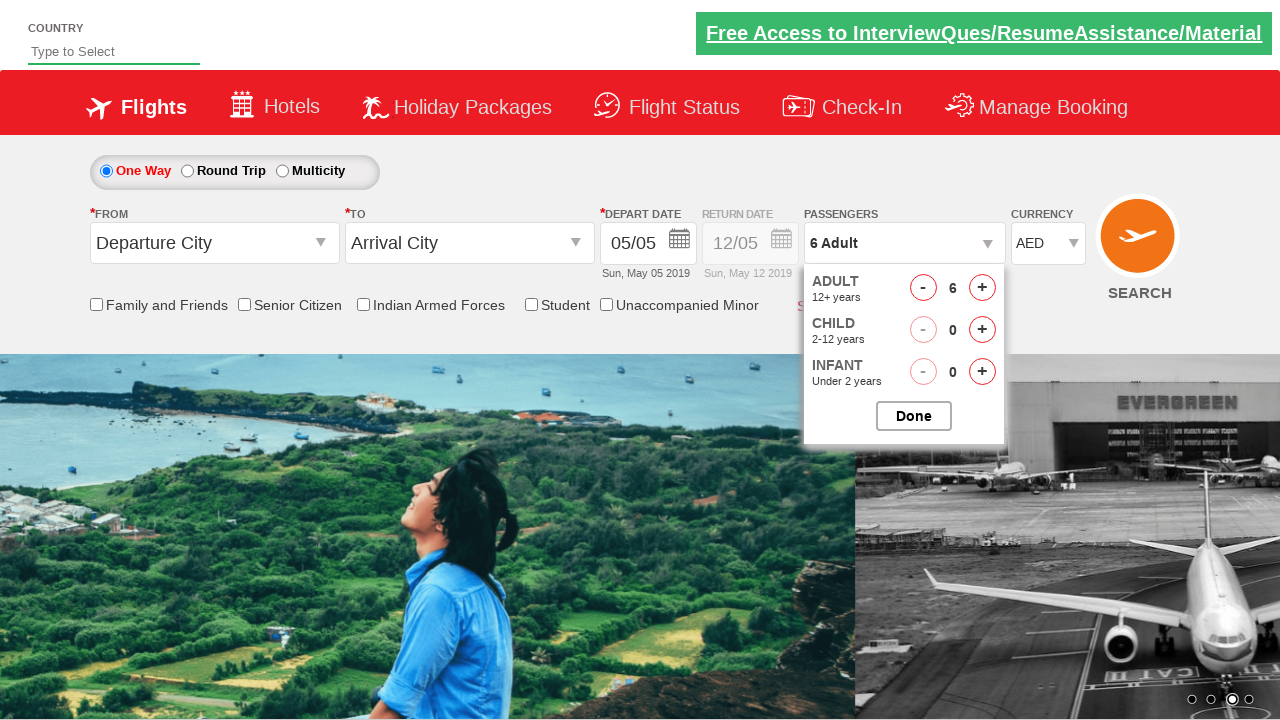

Closed passenger selection dropdown at (914, 416) on #btnclosepaxoption
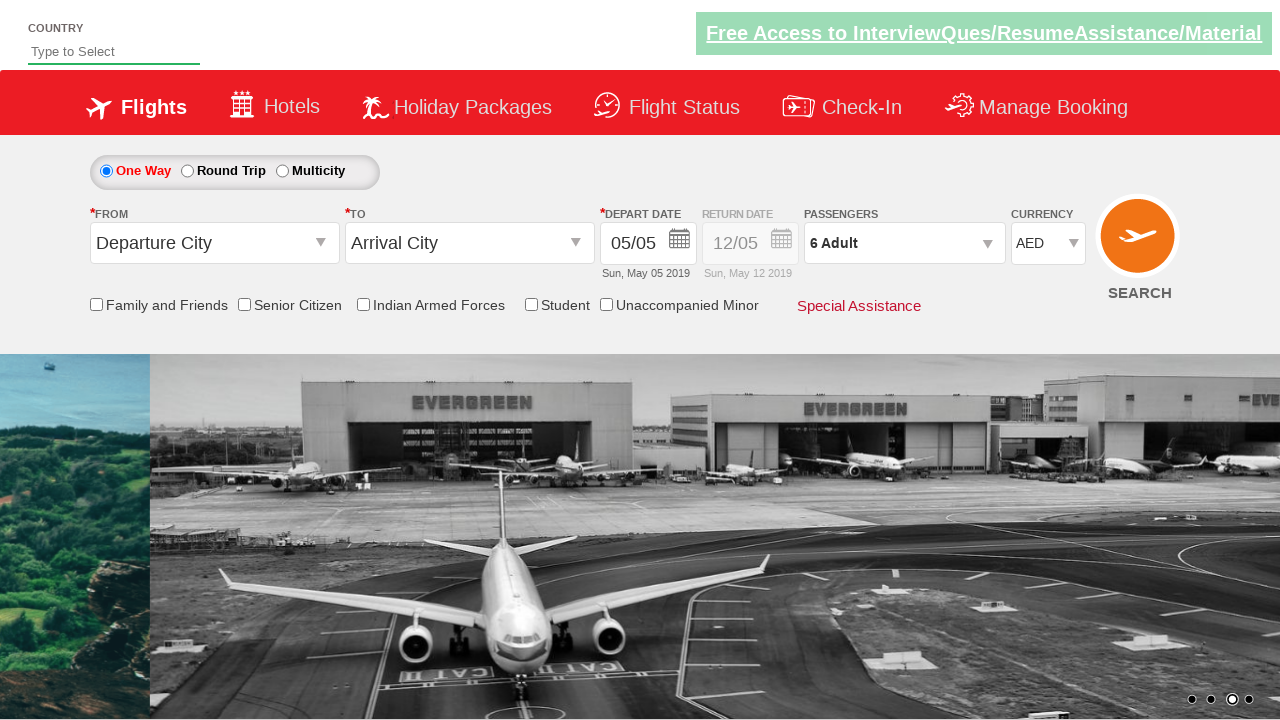

Passenger info element is visible and loaded
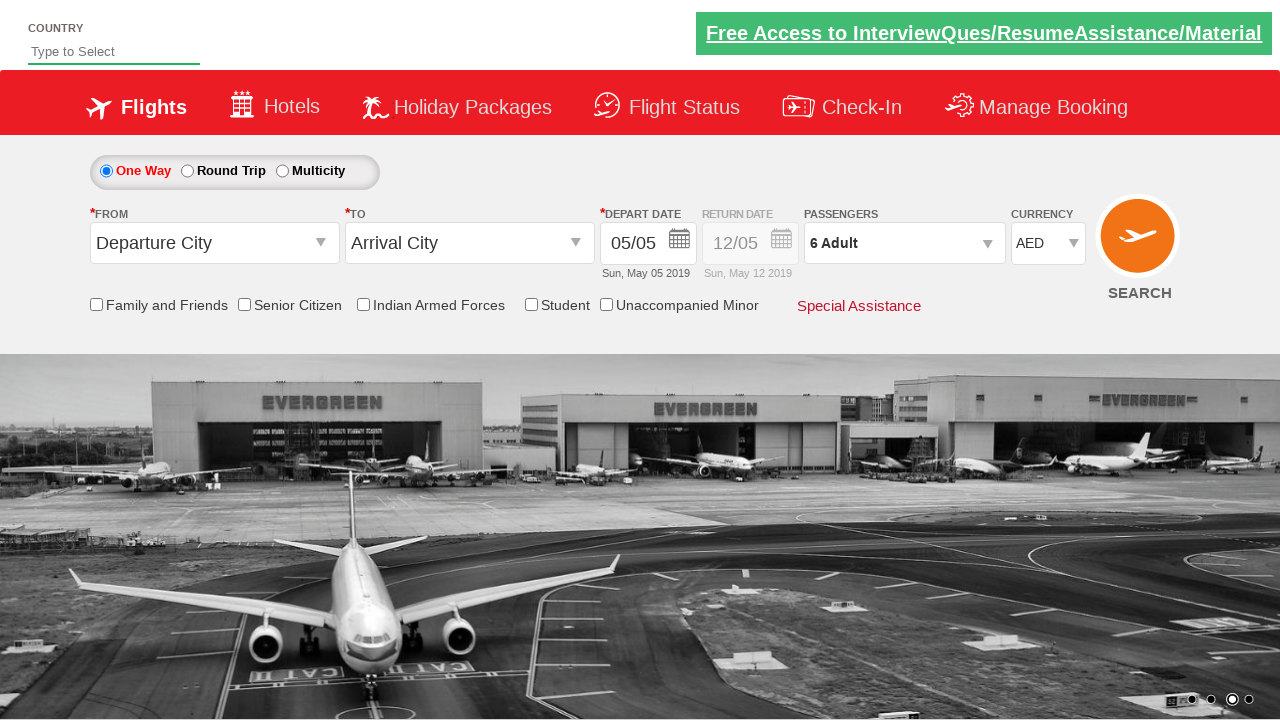

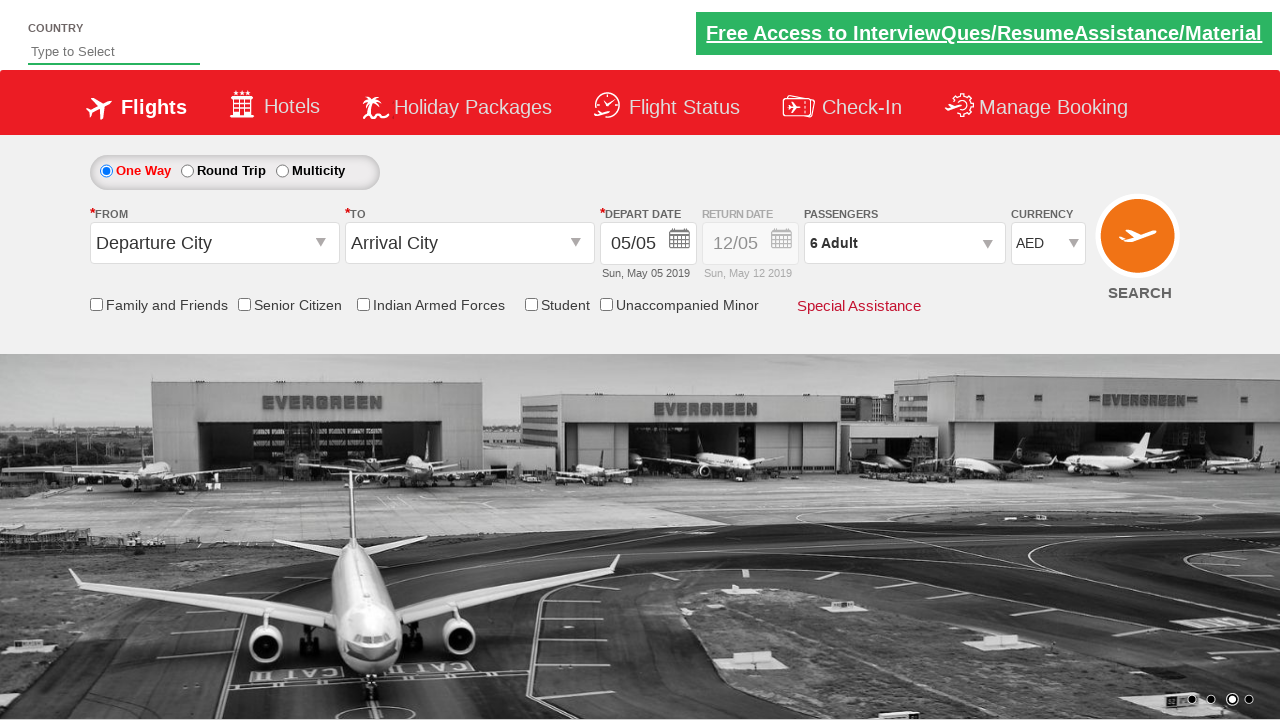